Tests radio button selection functionality by clicking a radio button and verifying its selected state

Starting URL: https://www.letskodeit.com/practice

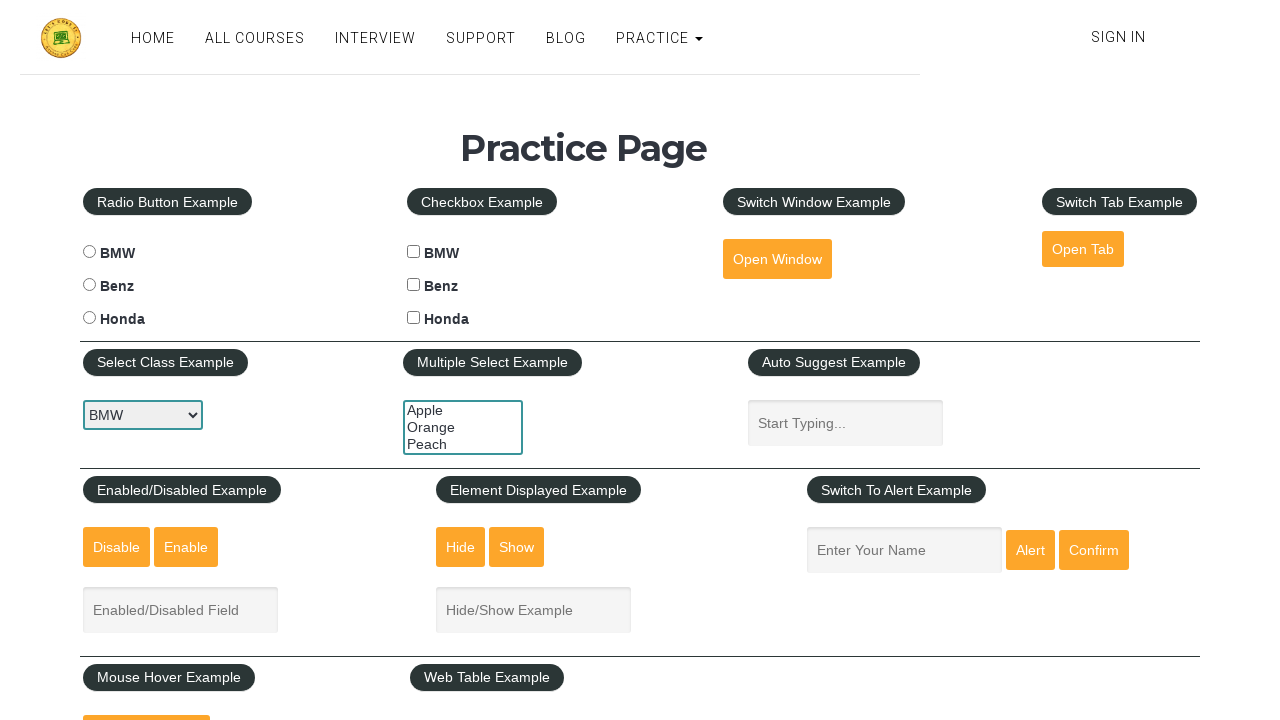

Clicked on the Benz radio button at (89, 285) on #benzradio
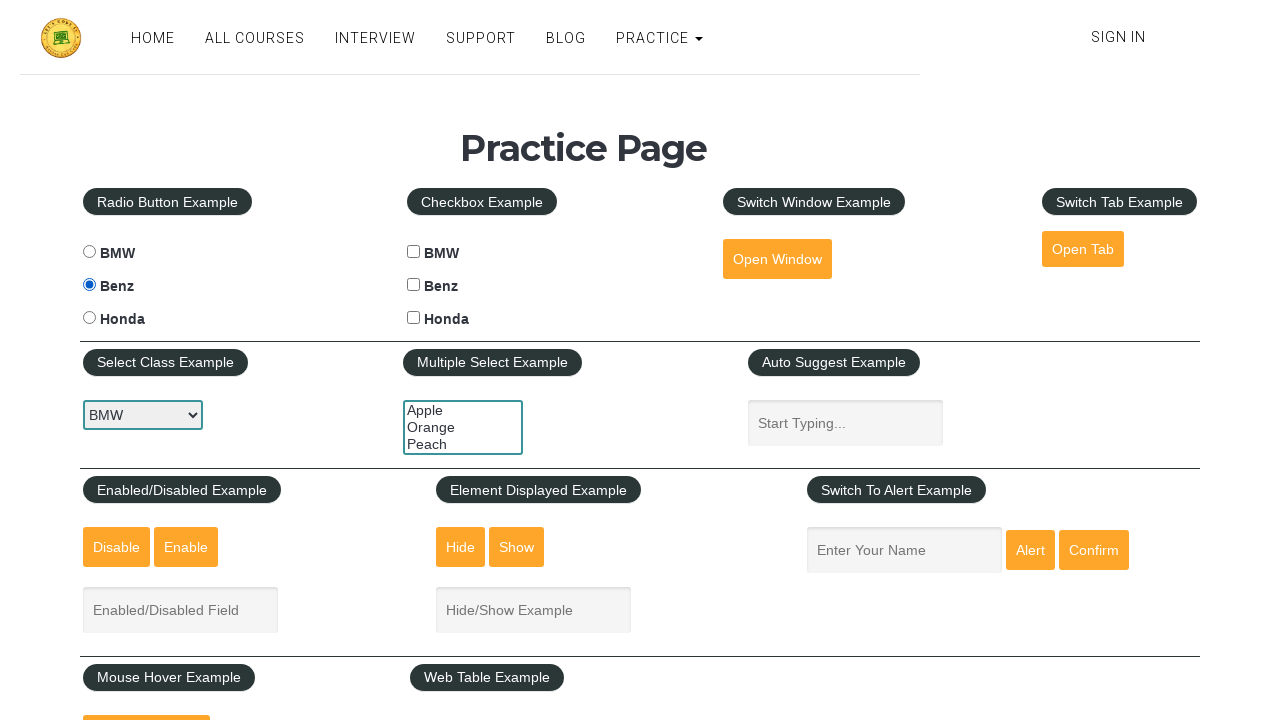

Verified that the Benz radio button is selected
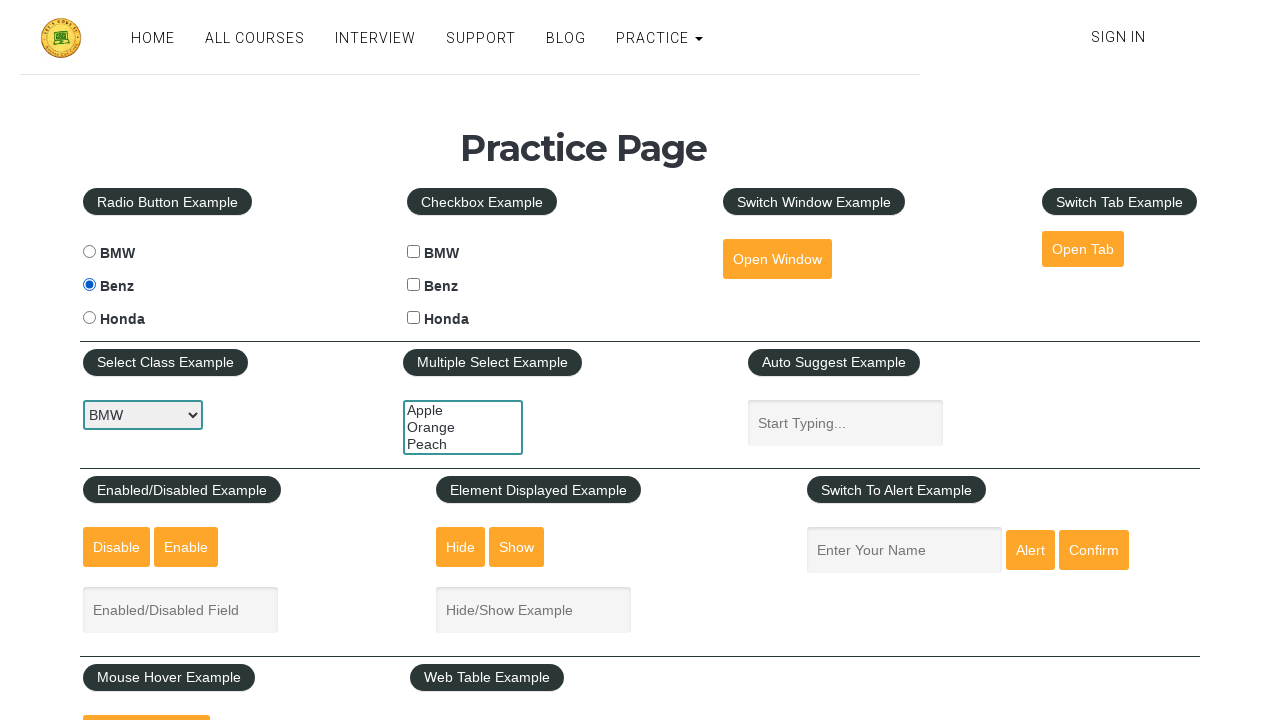

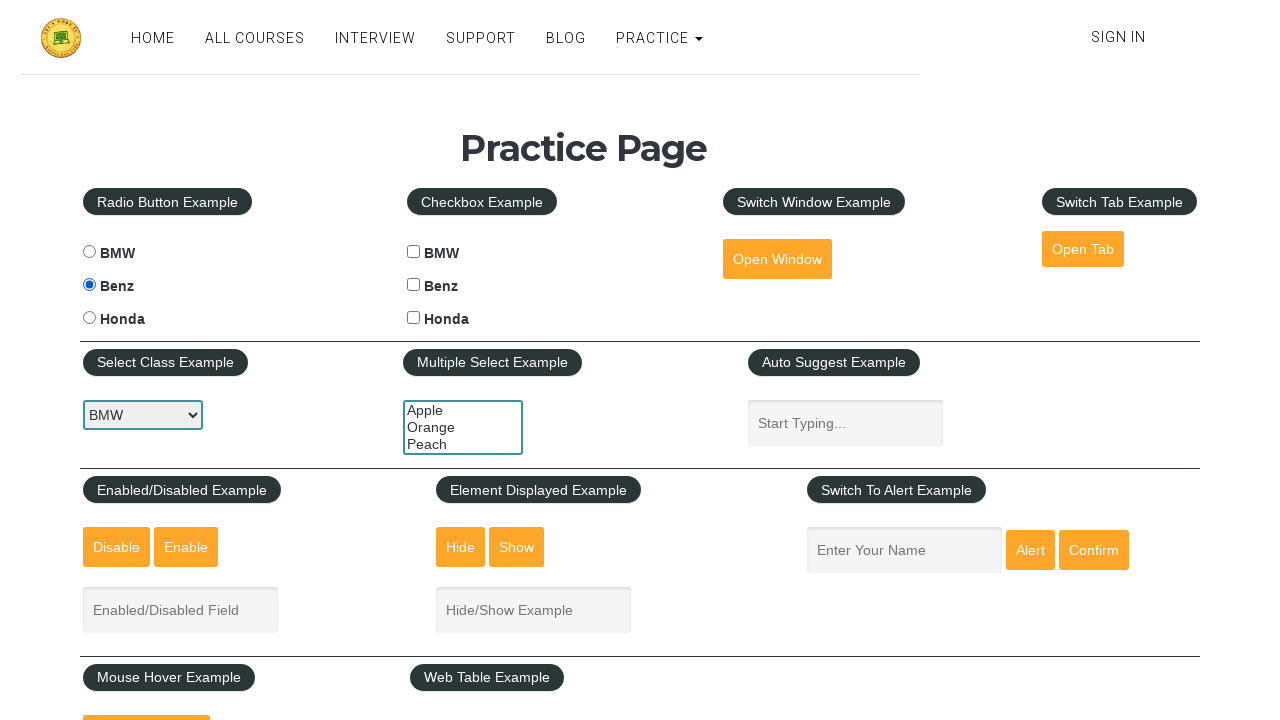